Tests navigation through multiple links on EPFI India website, opening new tabs/windows and switching between them

Starting URL: https://www.epfindia.gov.in/site_en/index.php

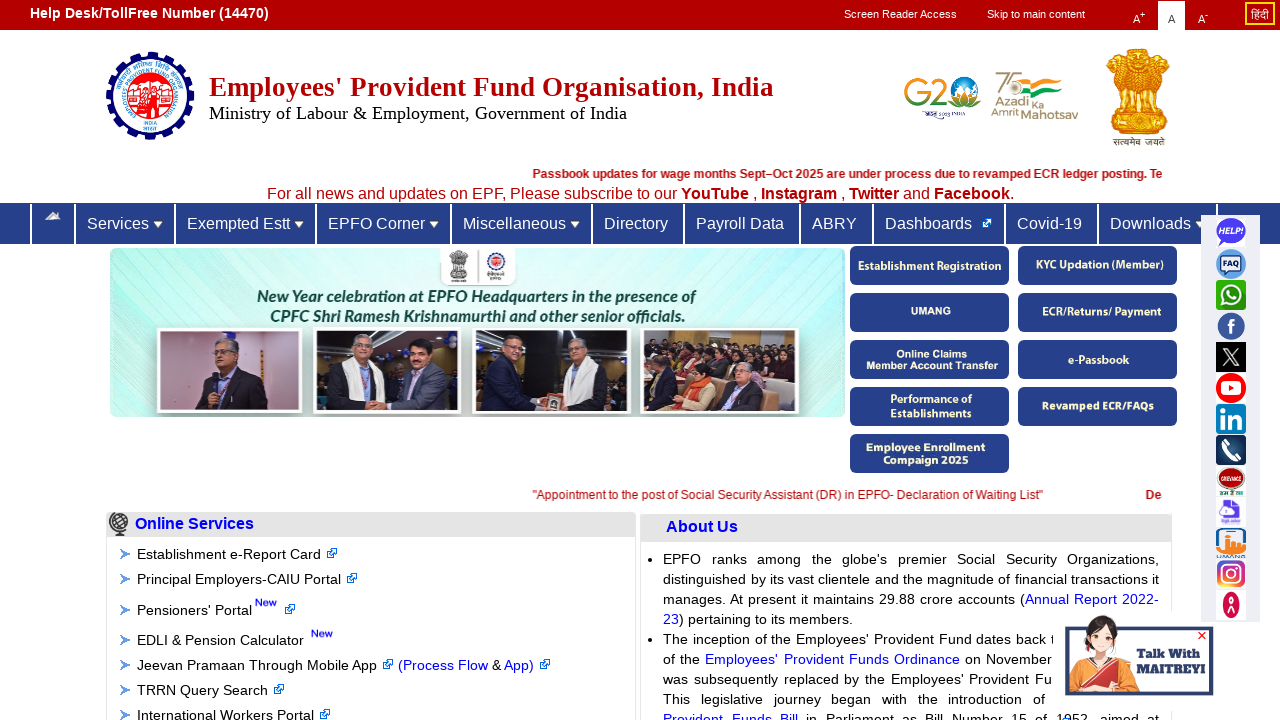

Clicked on Payroll Data link at (742, 224) on a[alt='Payroll Data']
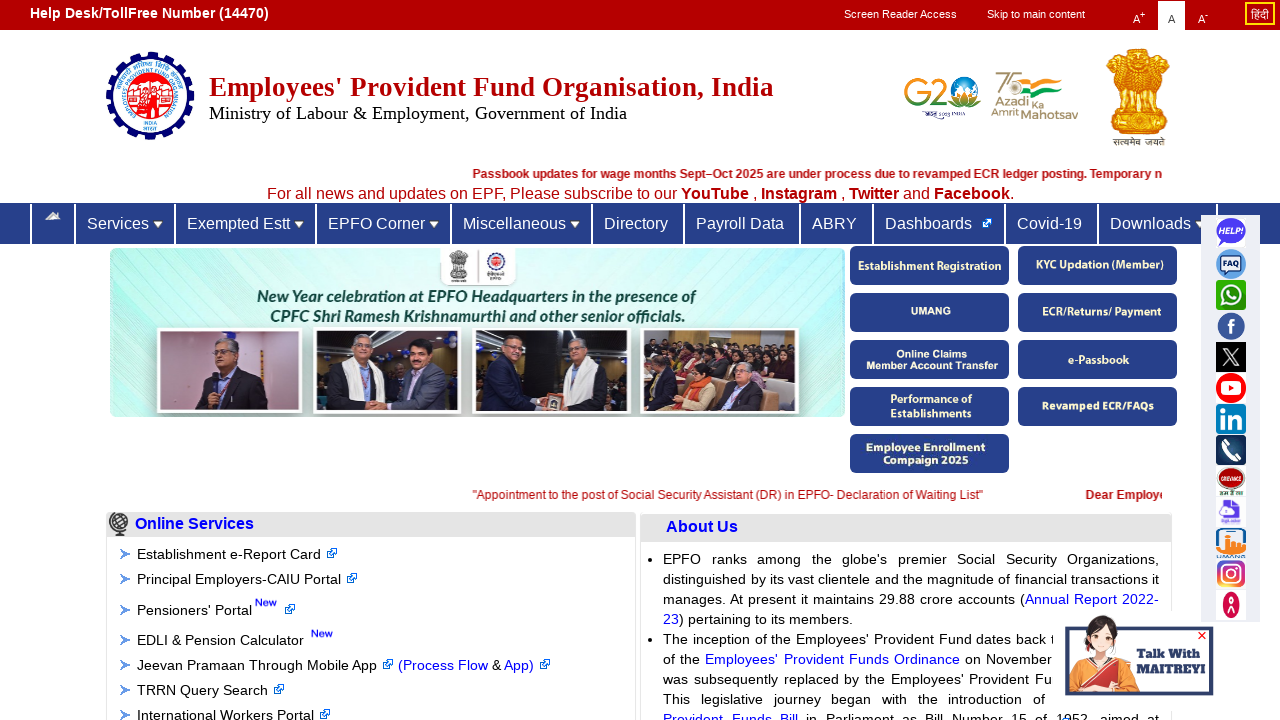

Clicked Payroll Data link to open new tab/window at (742, 224) on a[alt='Payroll Data']
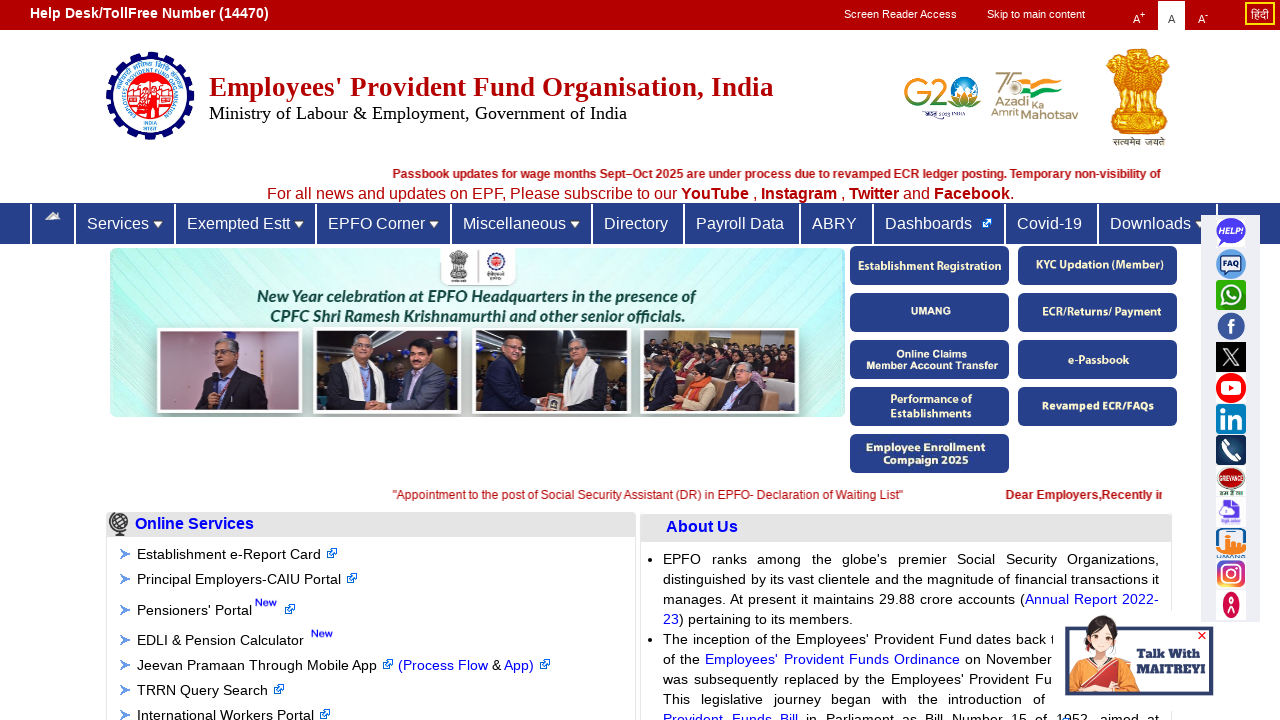

New tab/window opened with Payroll Data
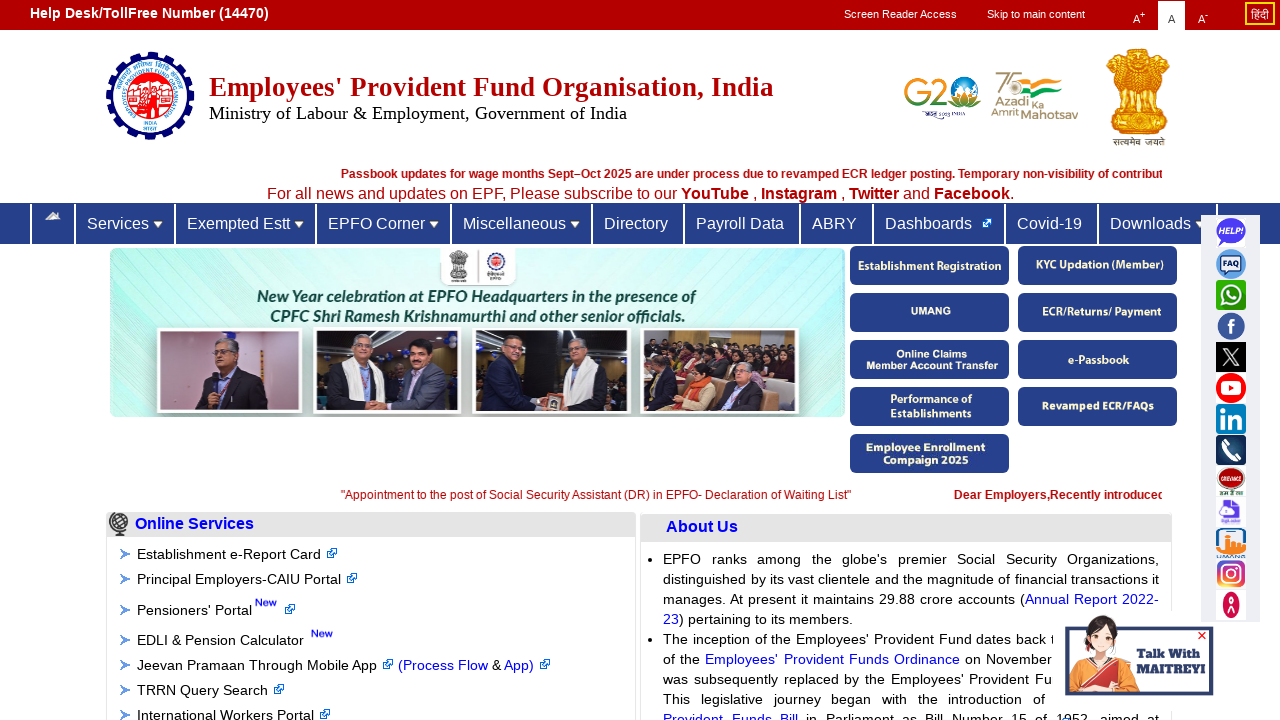

New page loaded completely
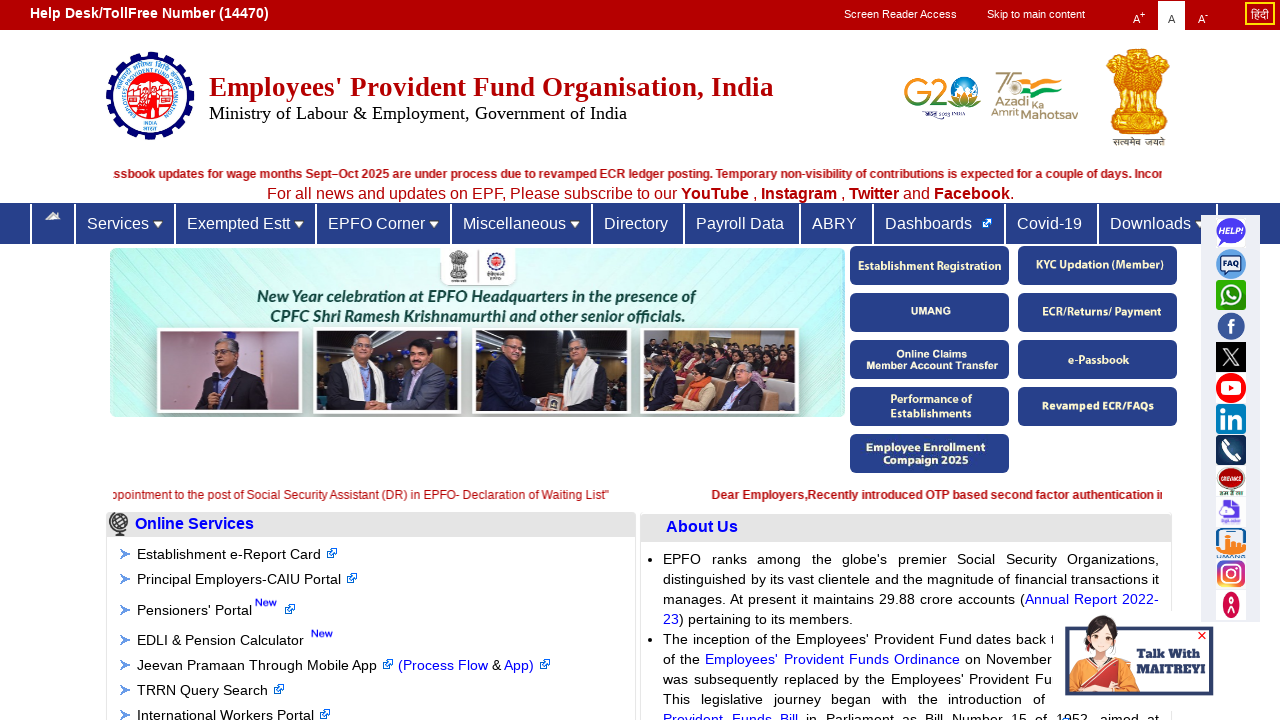

Clicked on Covid-19 link in Payroll Data page at (1052, 206) on a[alt='Covid-19']
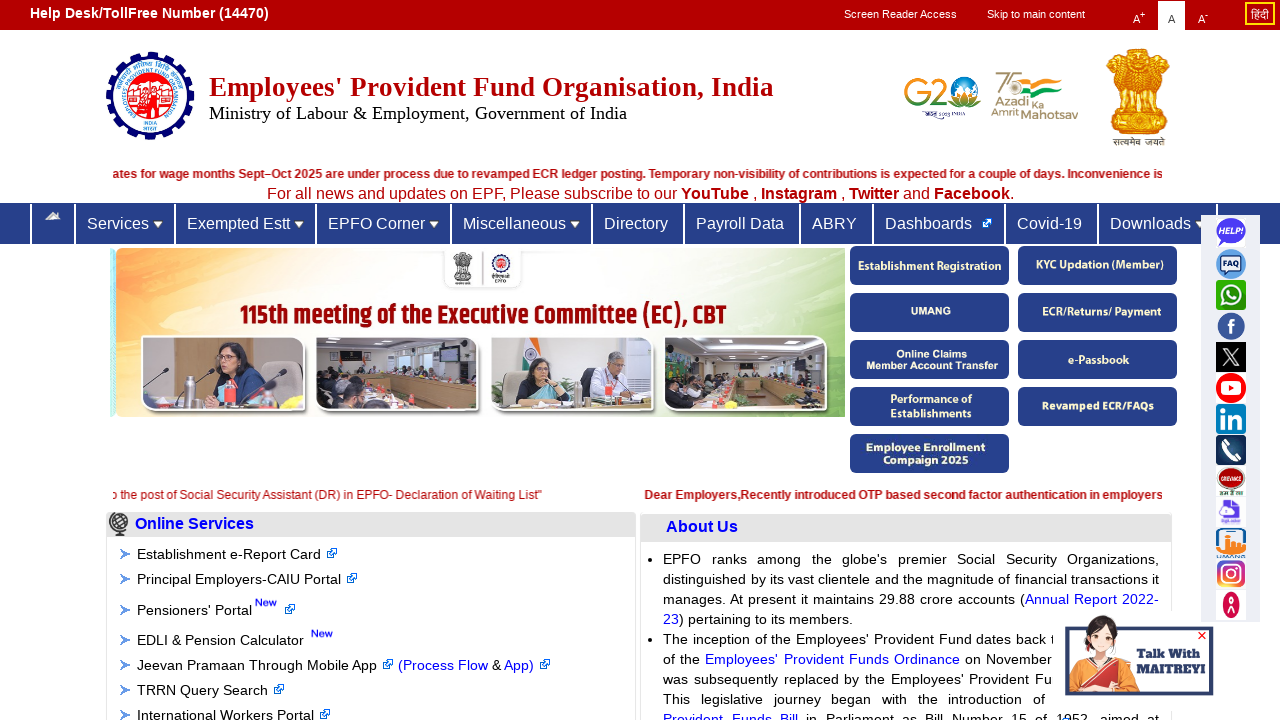

Clicked Covid-19 link to open new tab/window at (1052, 206) on a[alt='Covid-19']
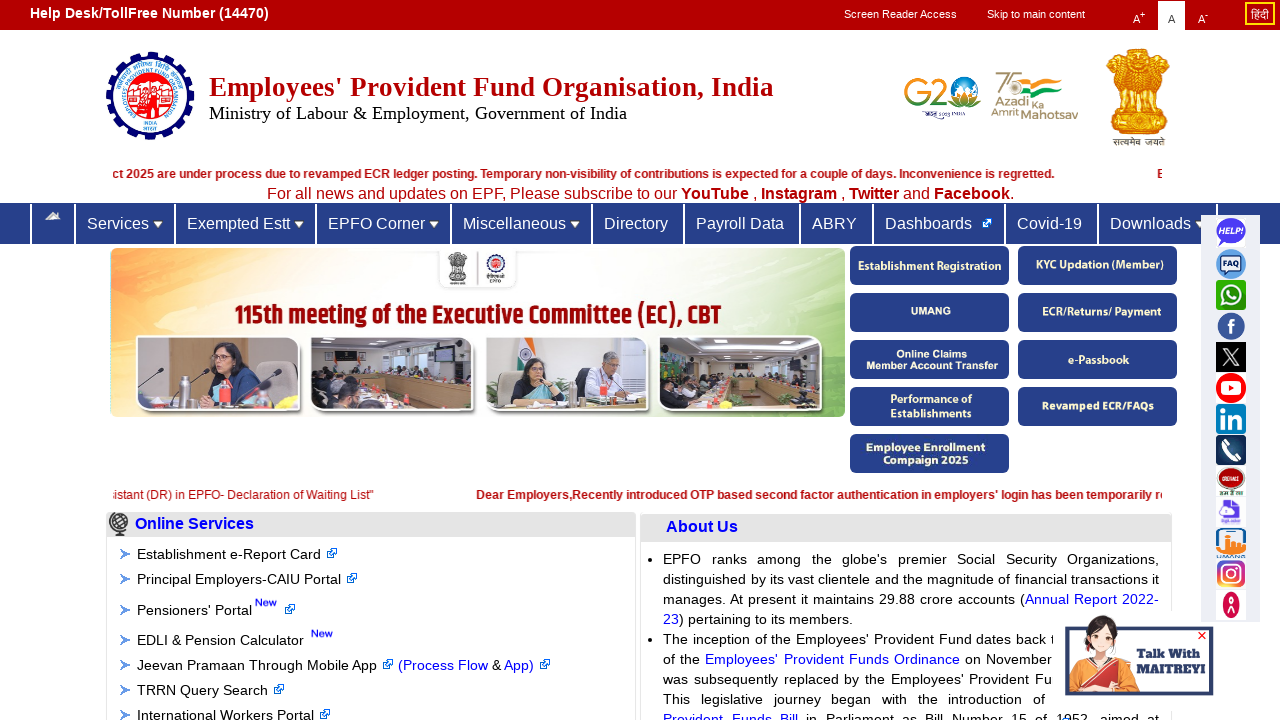

New tab/window opened with Covid-19 content
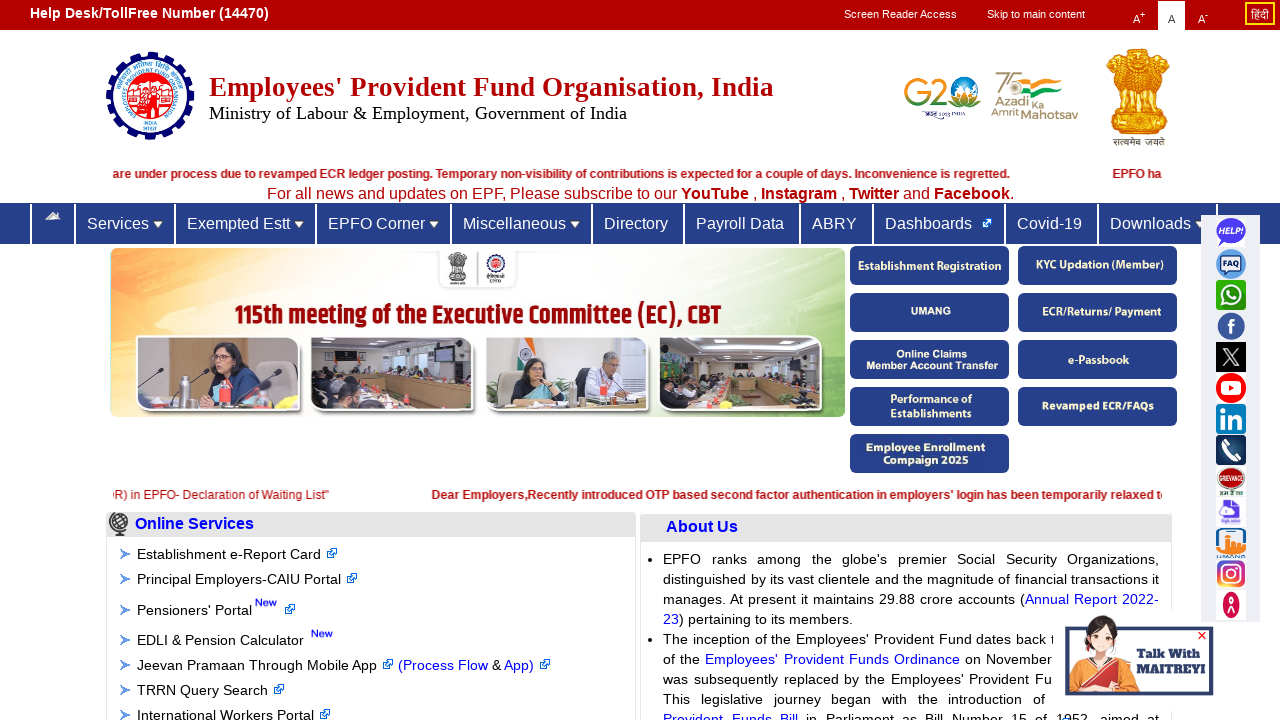

COVID-19 page loaded completely
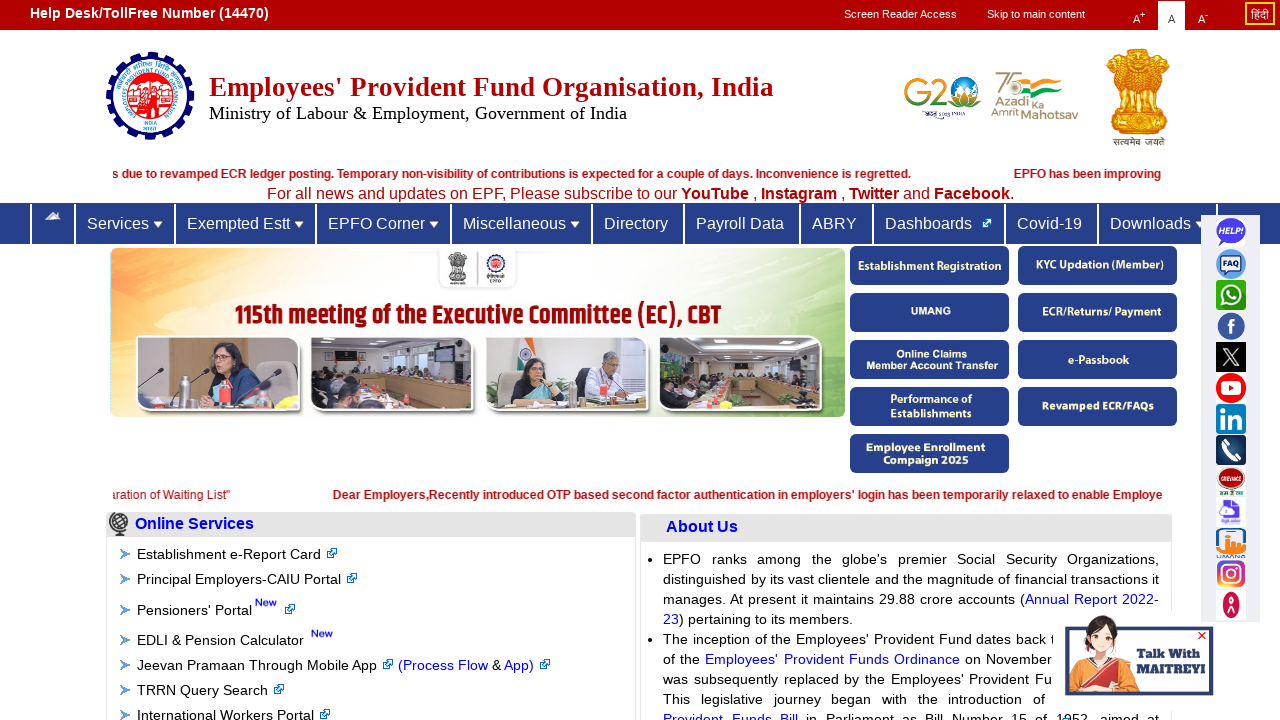

Clicked on ABRY link in COVID-19 page at (836, 206) on a[alt='ABRY']
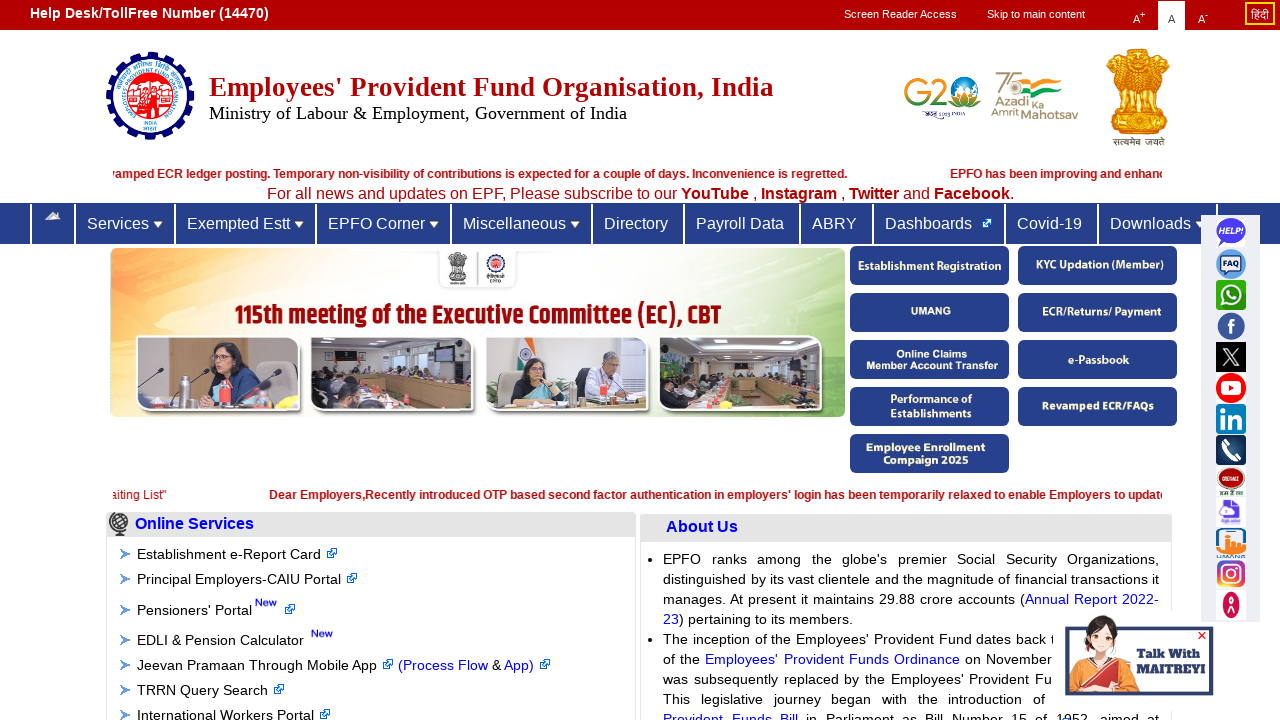

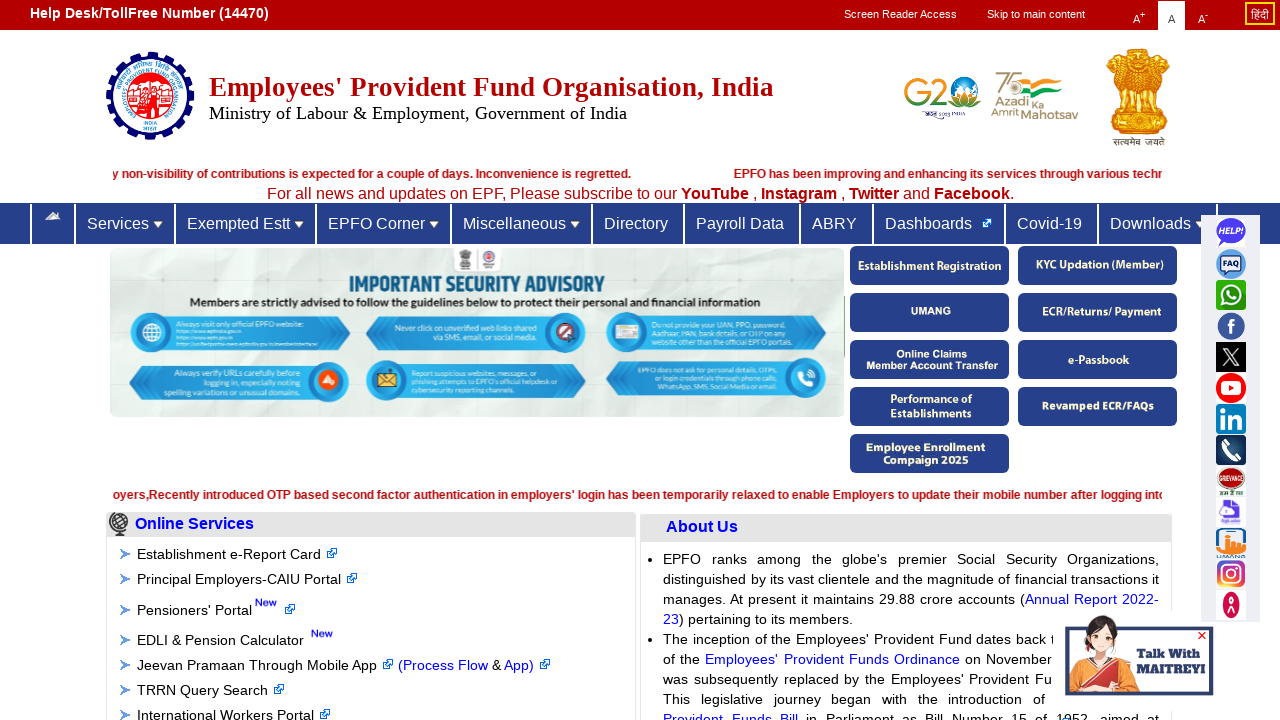